Tests successful login flow including navigation to inventory page and logout functionality

Starting URL: https://www.saucedemo.com/

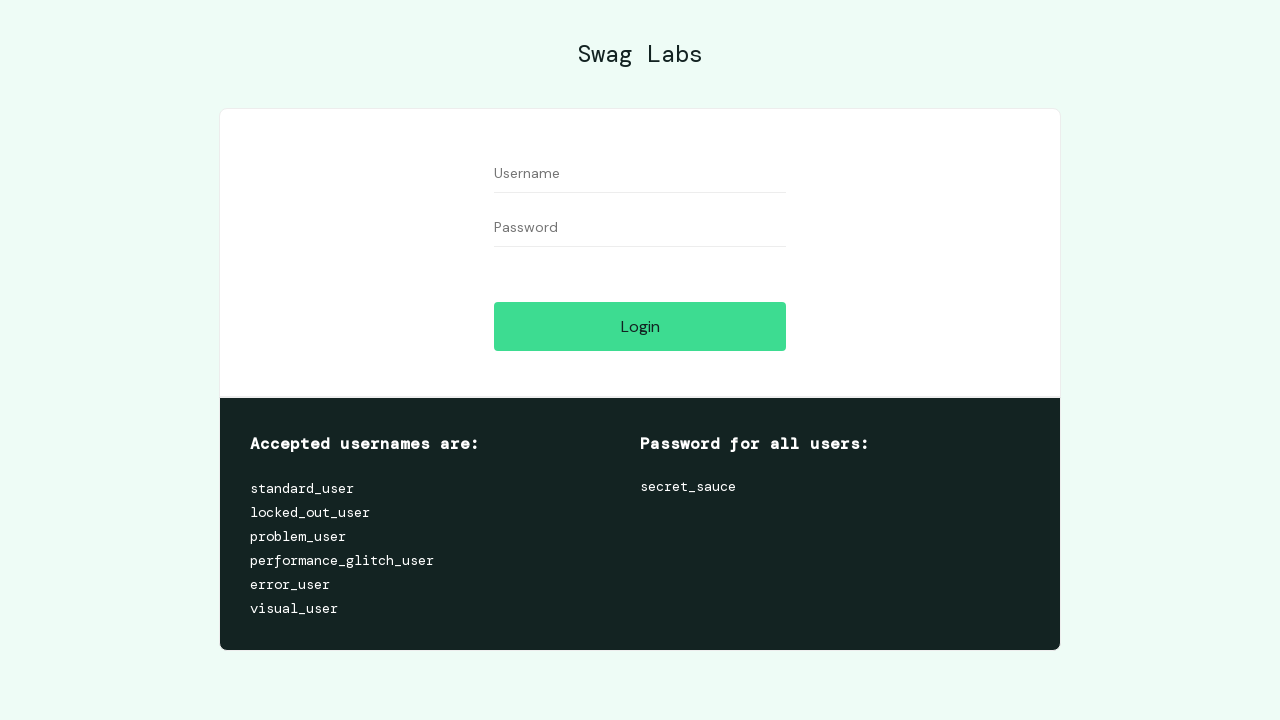

Filled username field with 'standard_user' on #user-name
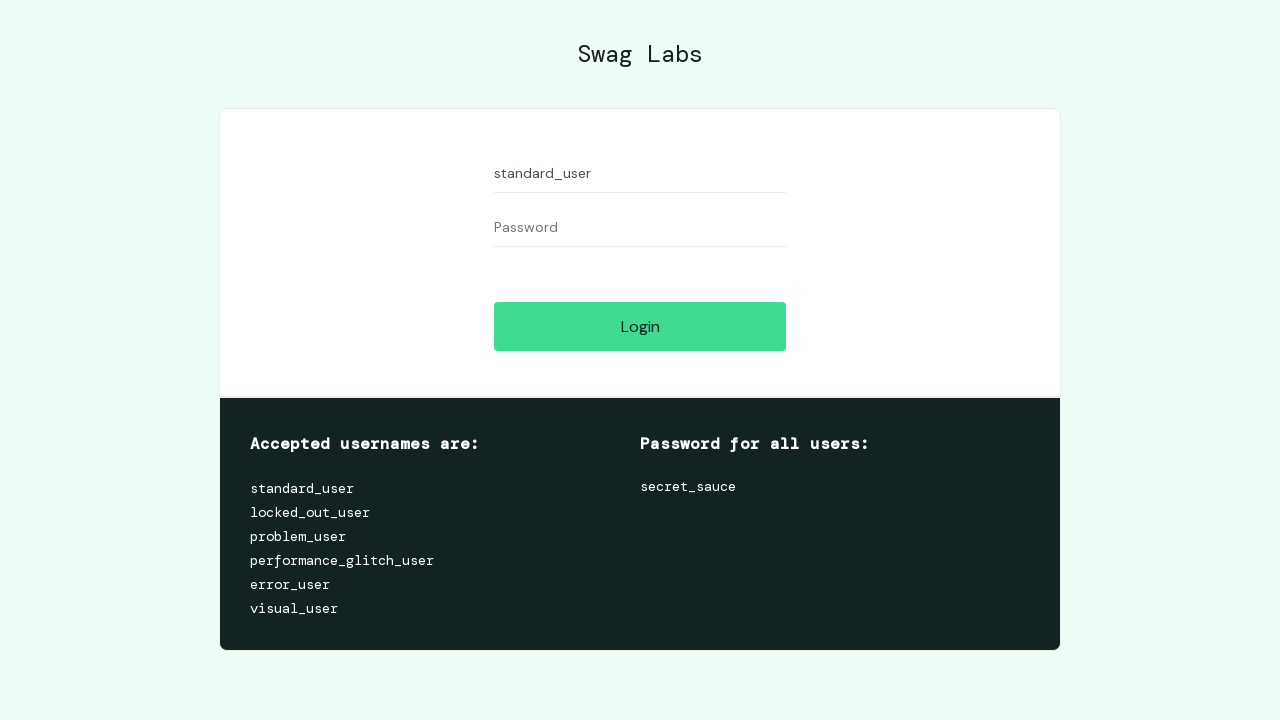

Filled password field with 'secret_sauce' on #password
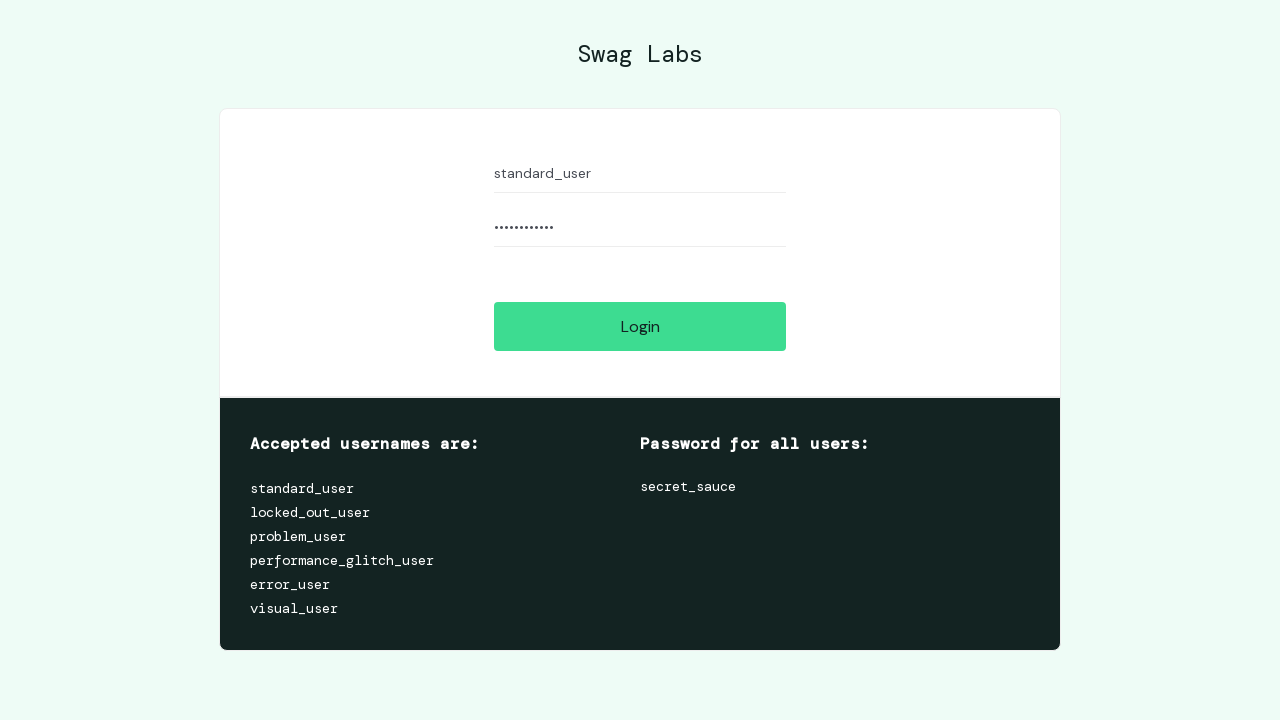

Clicked login button at (640, 326) on #login-button
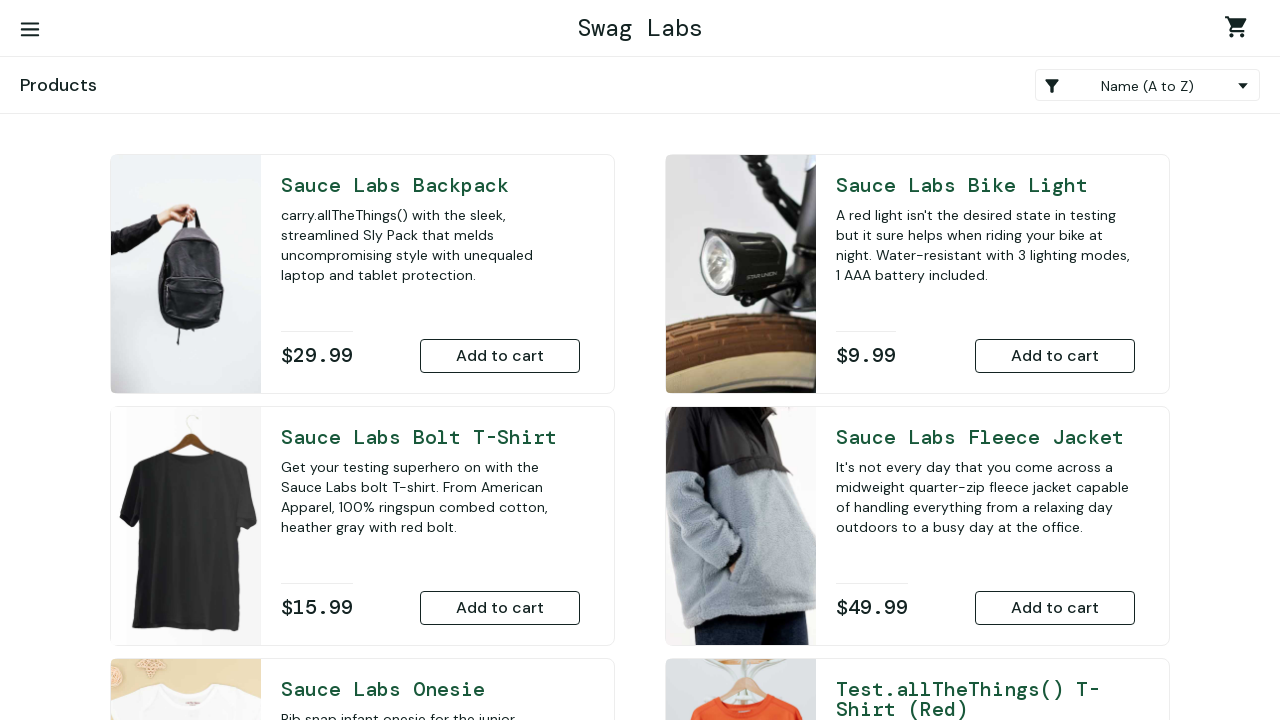

Inventory page loaded successfully
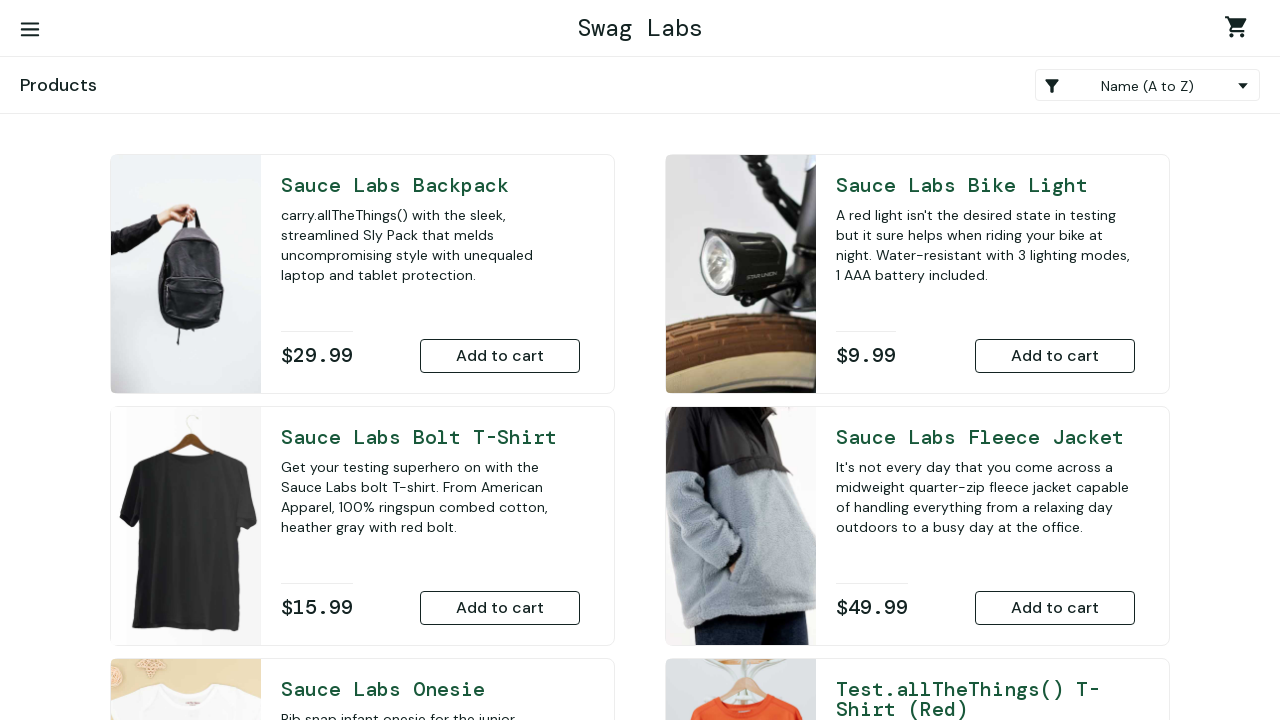

Opened hamburger menu at (30, 30) on #react-burger-menu-btn
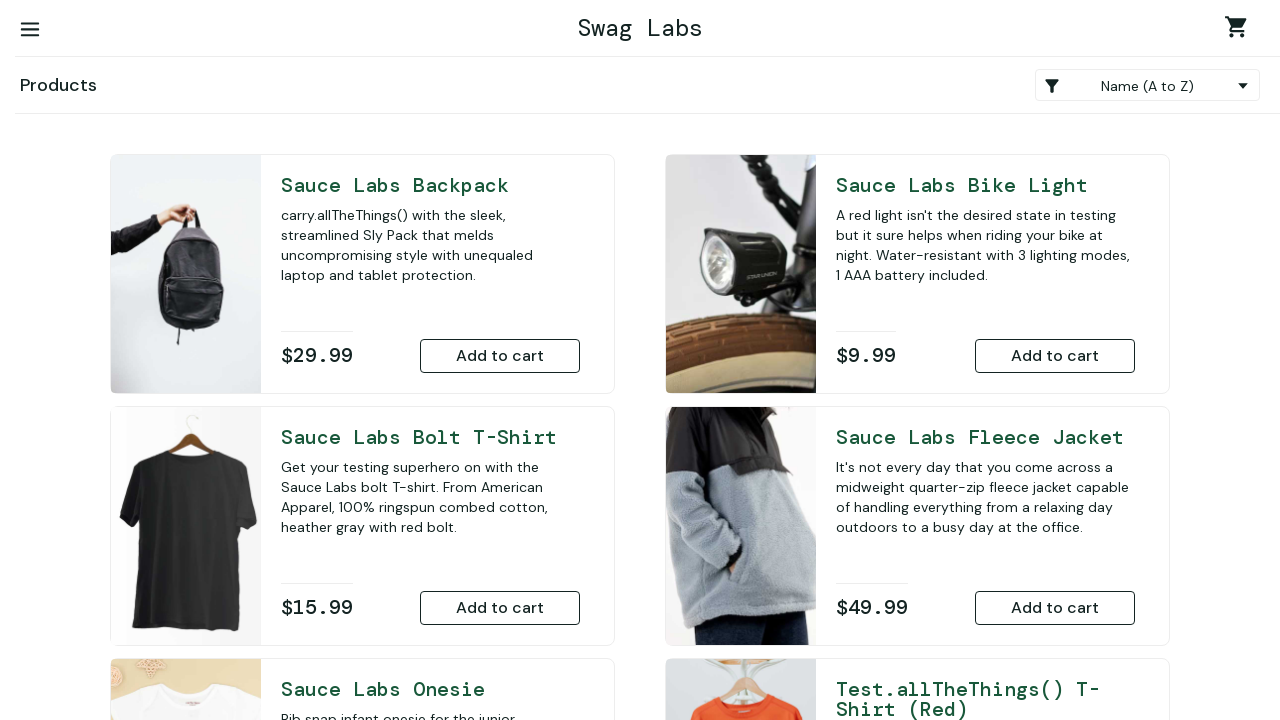

Menu became visible
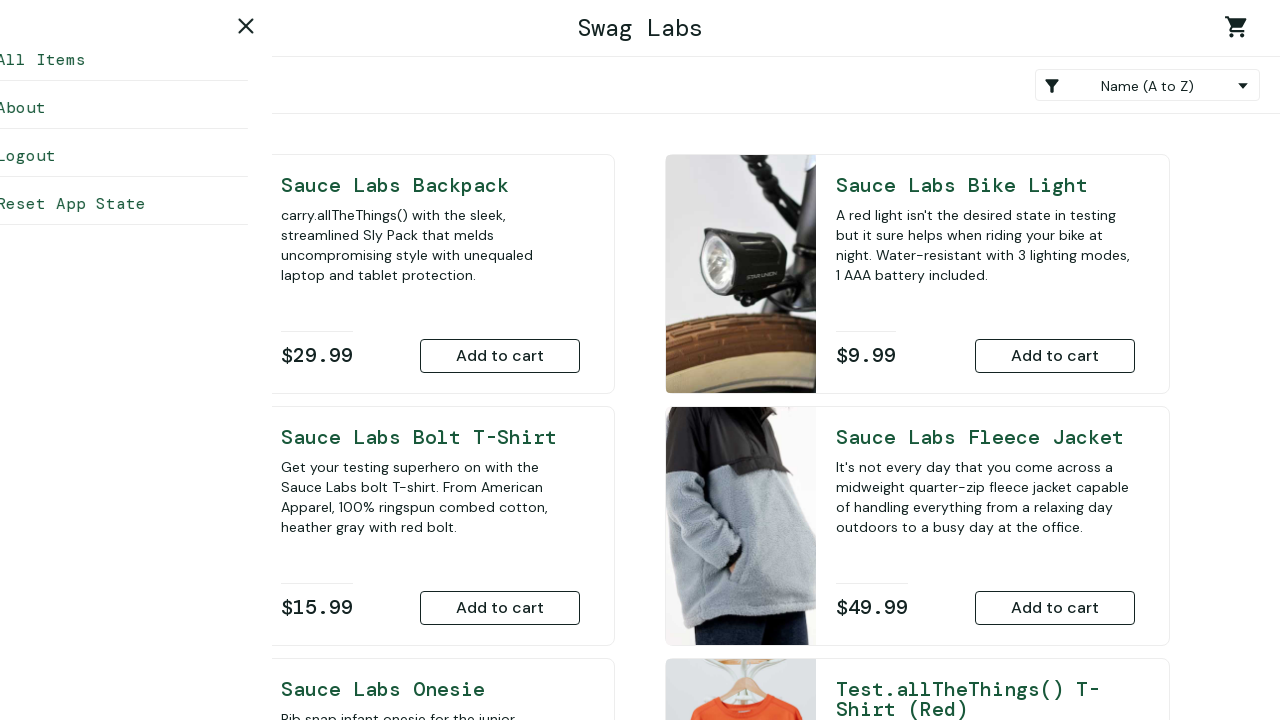

Clicked logout link at (150, 156) on #logout_sidebar_link
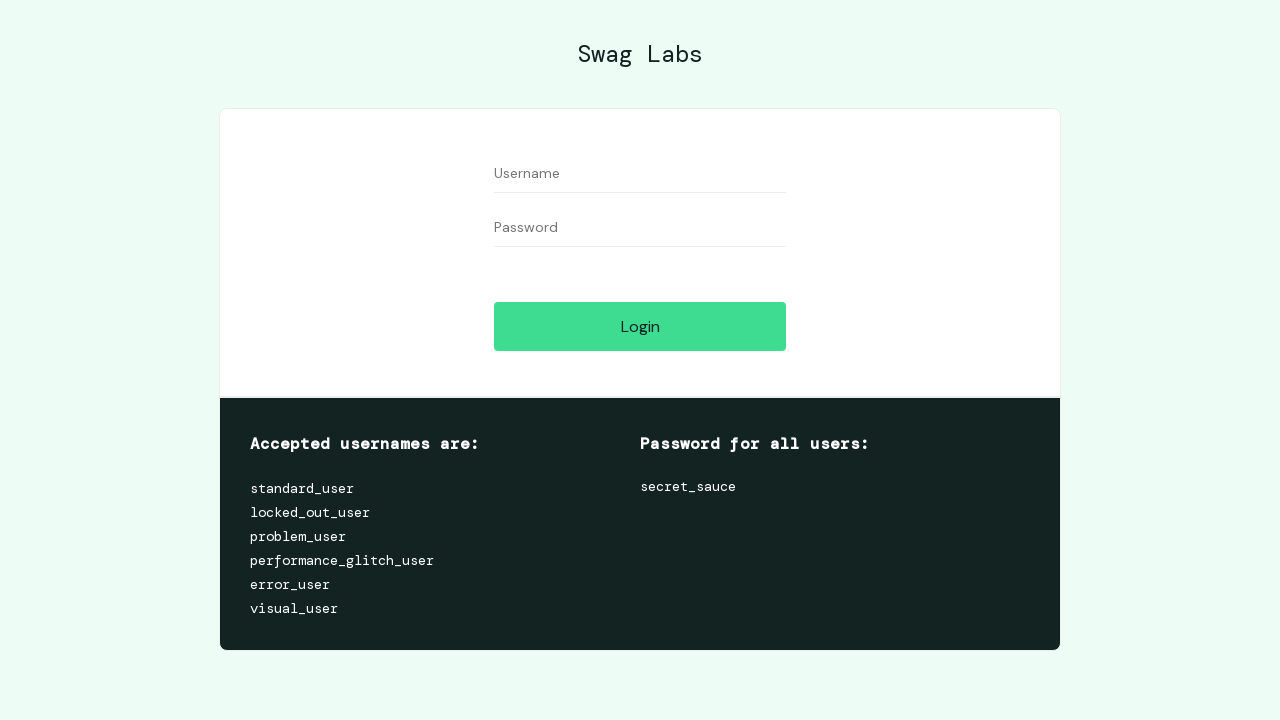

Login form is visible after logout
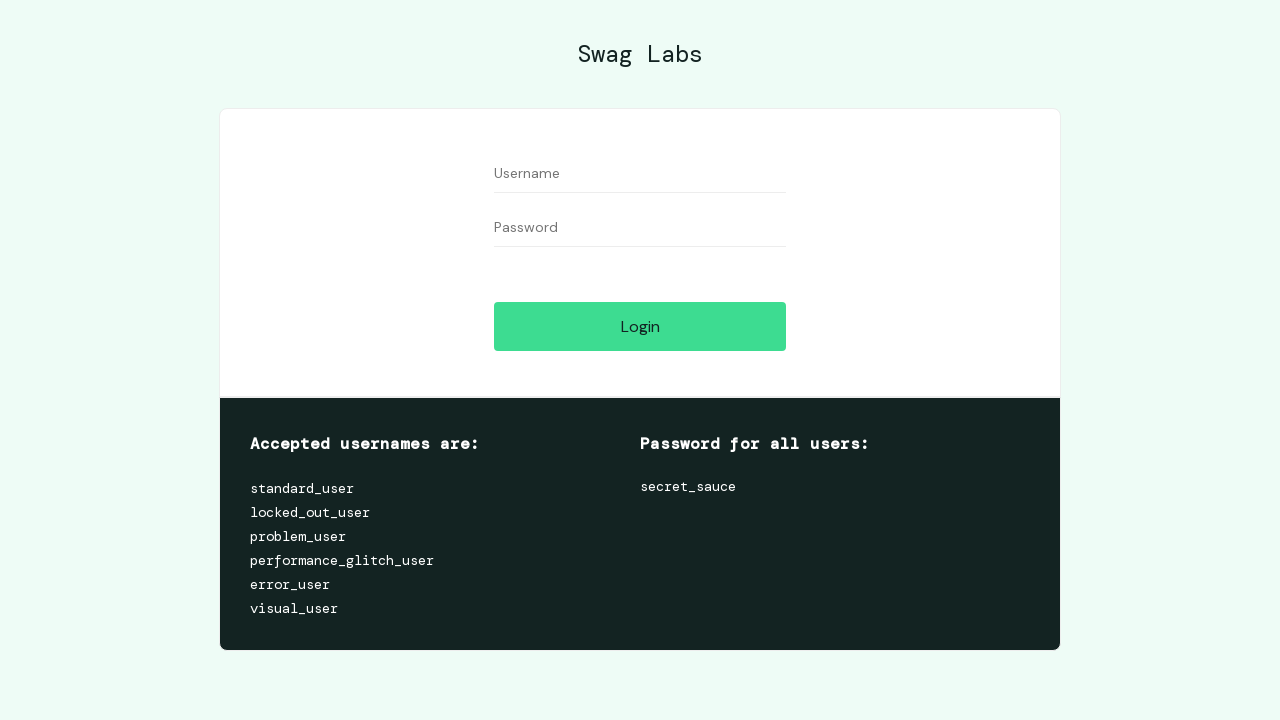

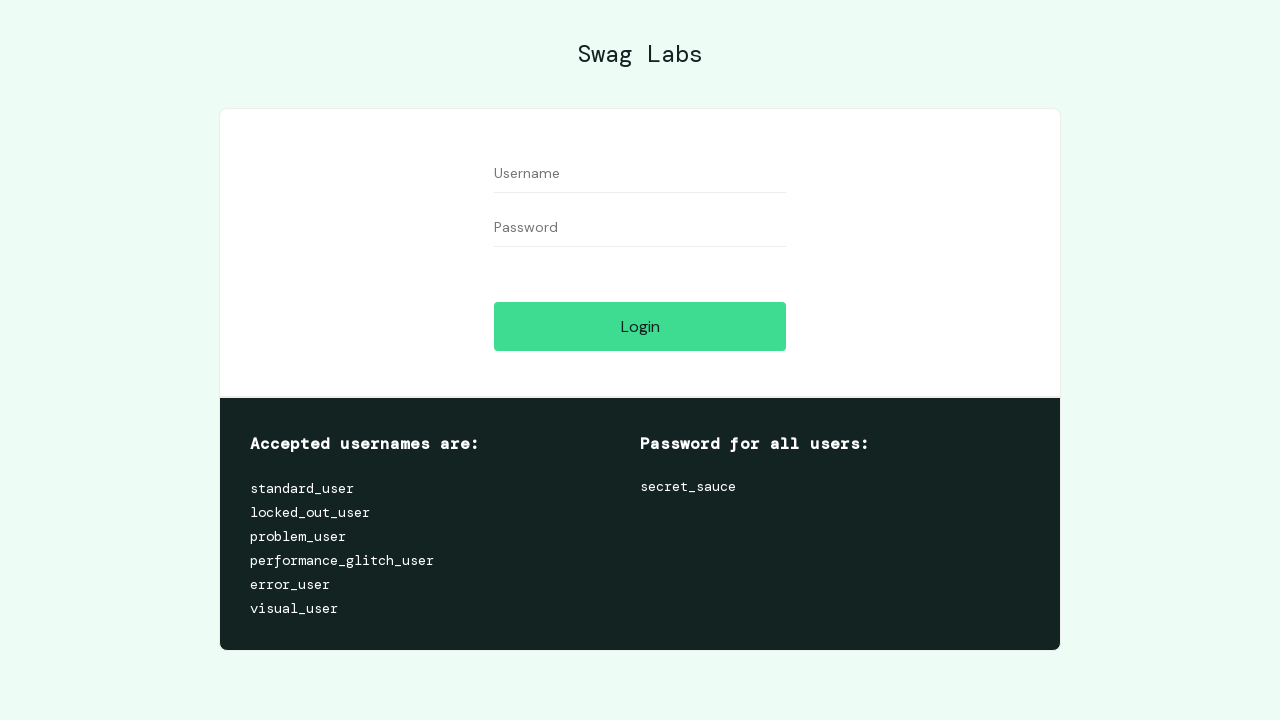